Opens the main page of The Internet test site and clicks on the A/B Testing link to navigate to that page

Starting URL: https://the-internet.herokuapp.com/

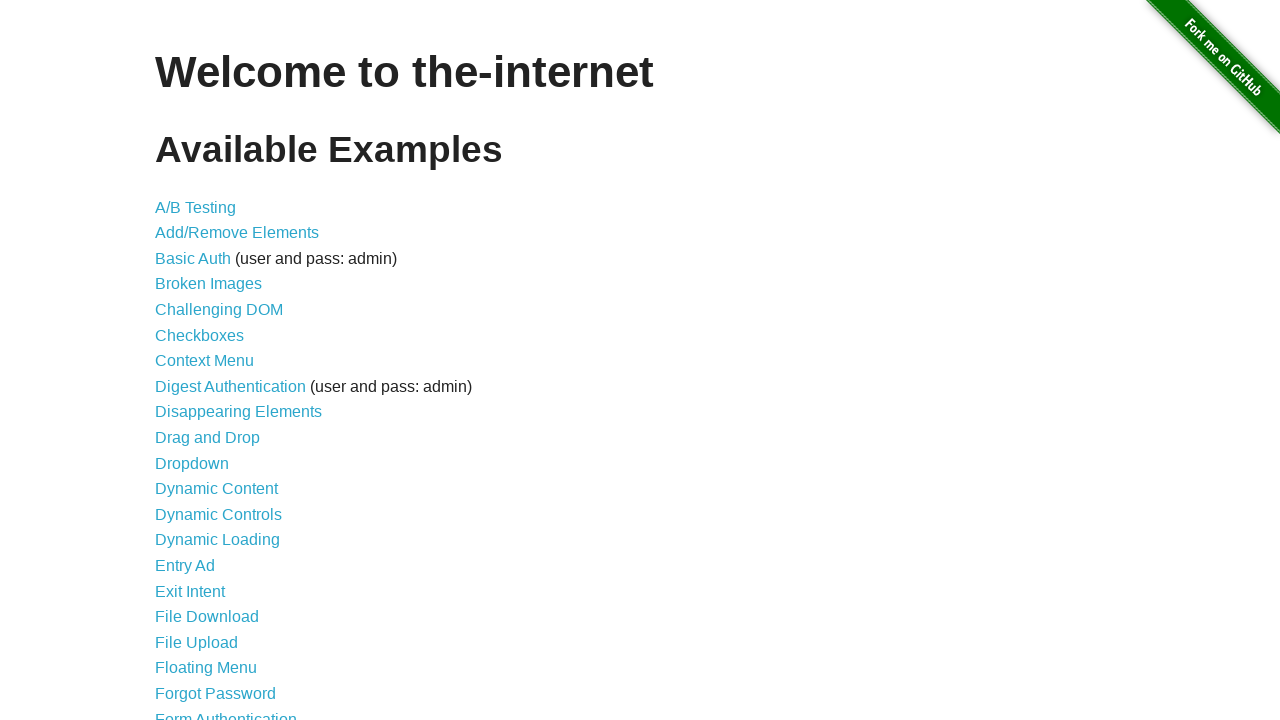

Navigated to The Internet main page
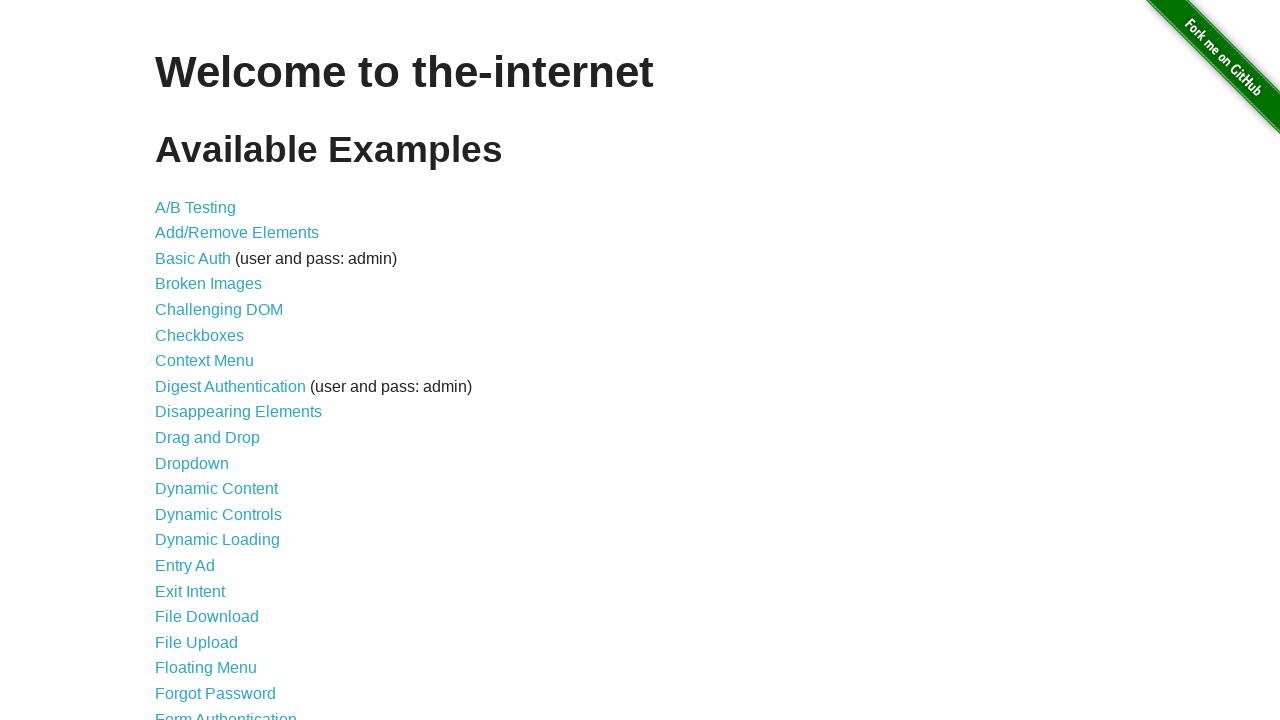

Clicked on A/B Testing link at (196, 207) on a[href='/abtest']
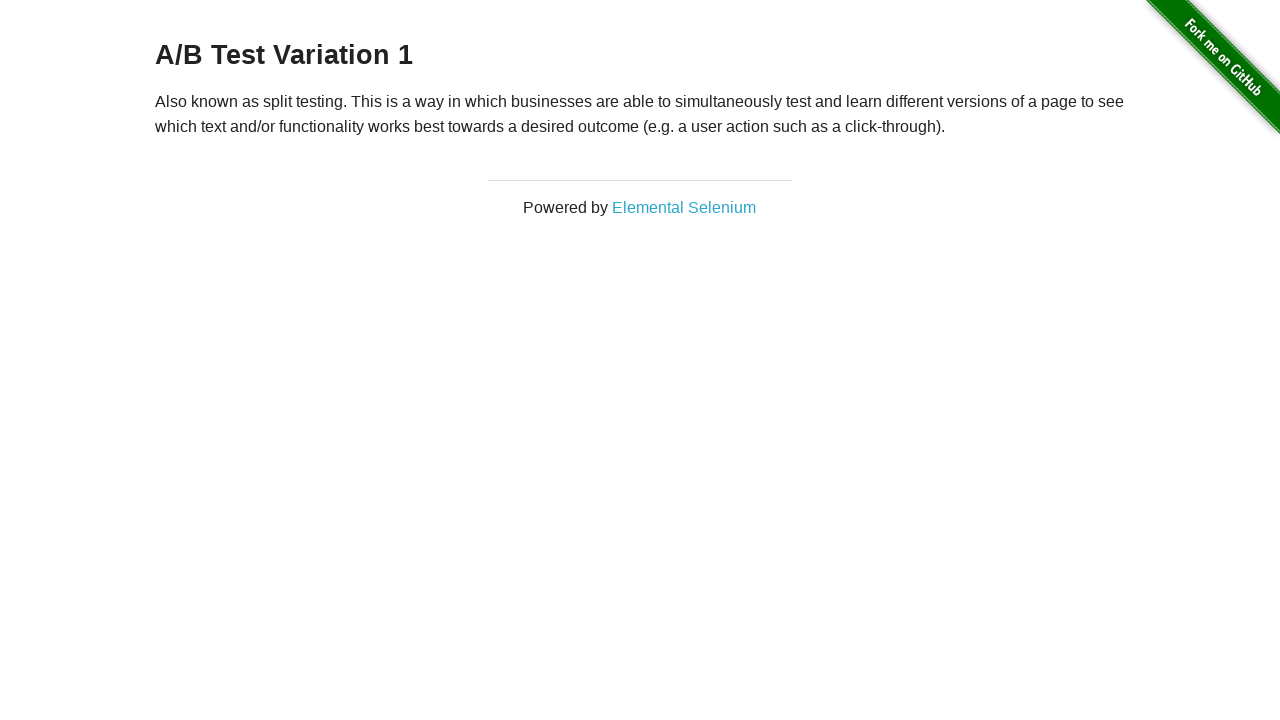

A/B Testing page loaded successfully
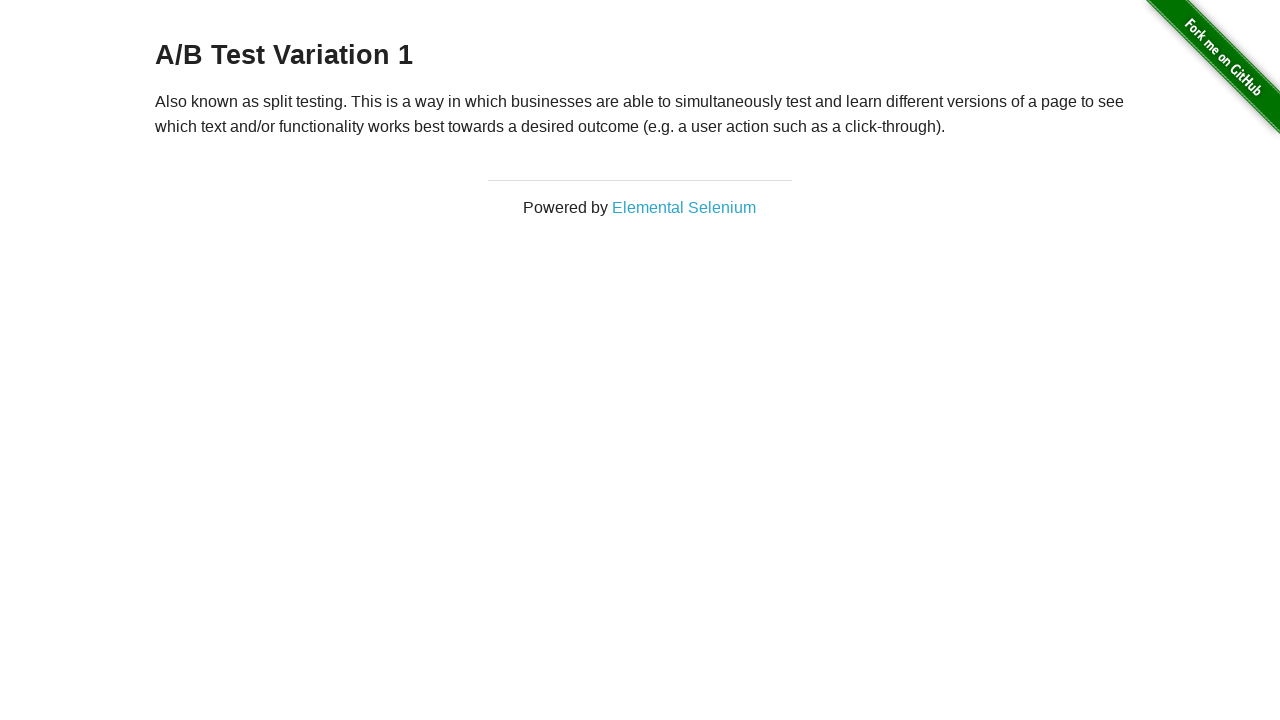

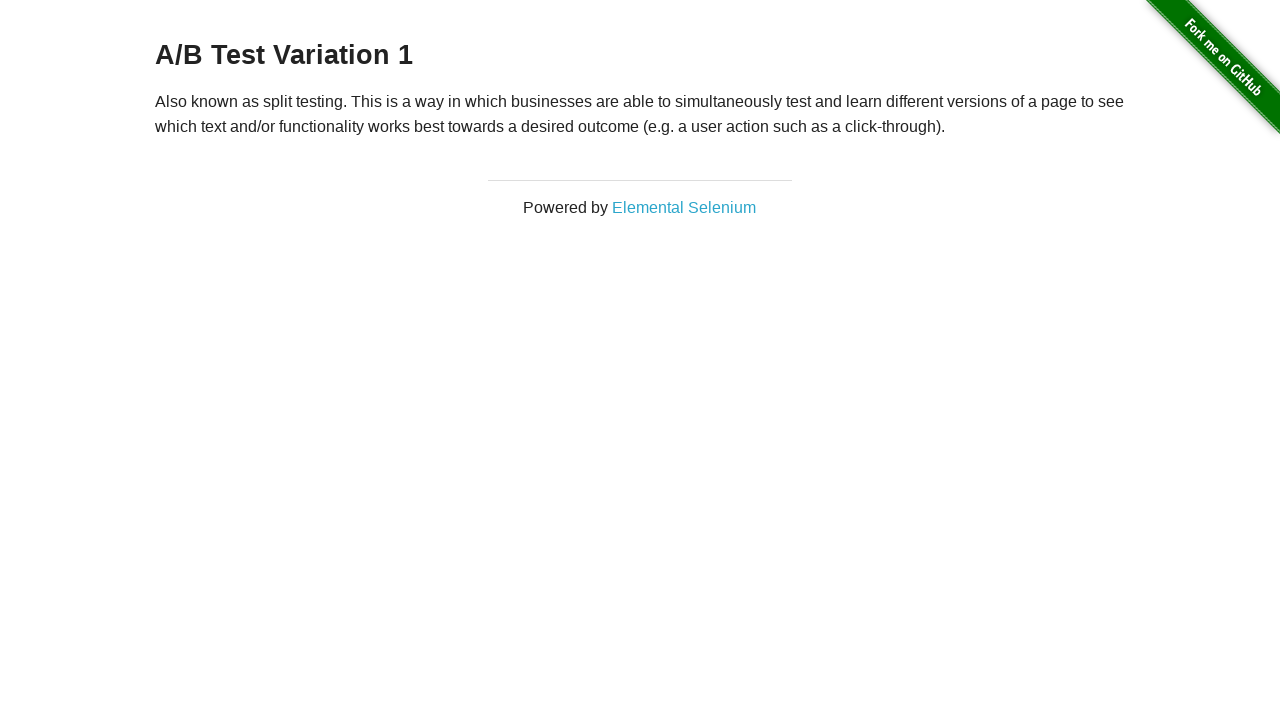